Solves a mathematical challenge by extracting a value from an element attribute, calculating a result, and submitting the form with checkbox selections

Starting URL: https://suninjuly.github.io/get_attribute.html

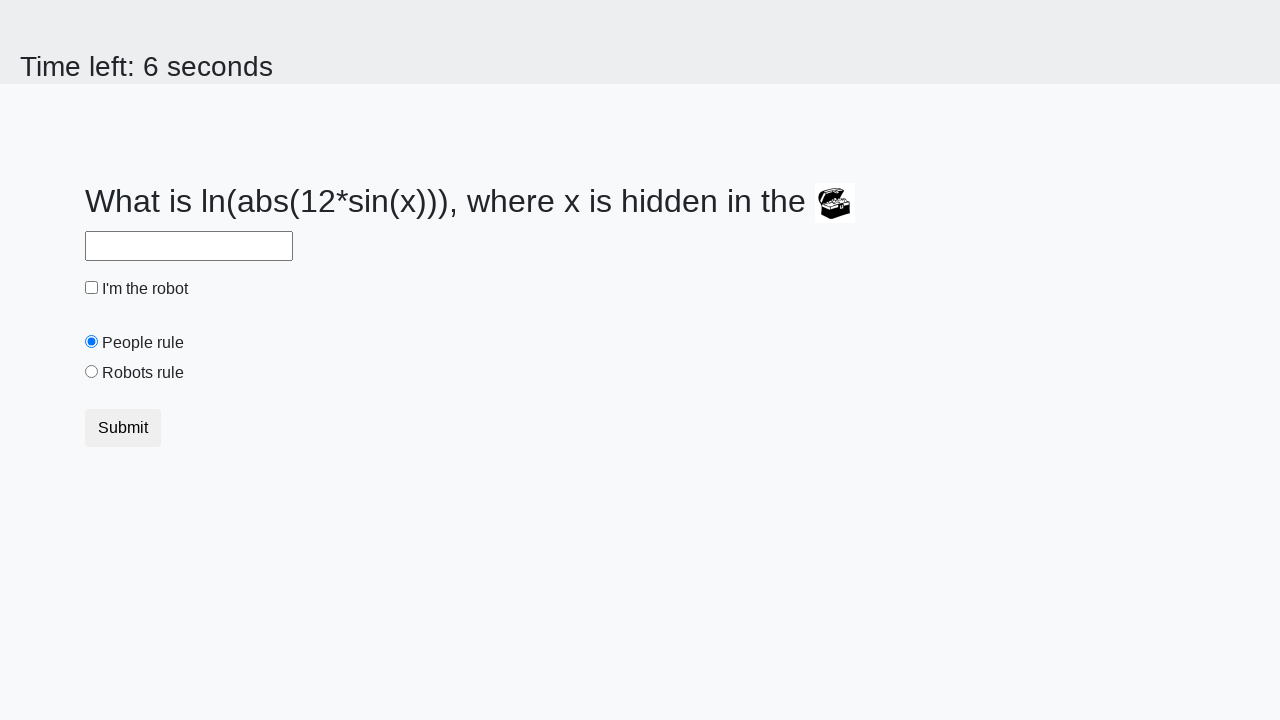

Located treasure element
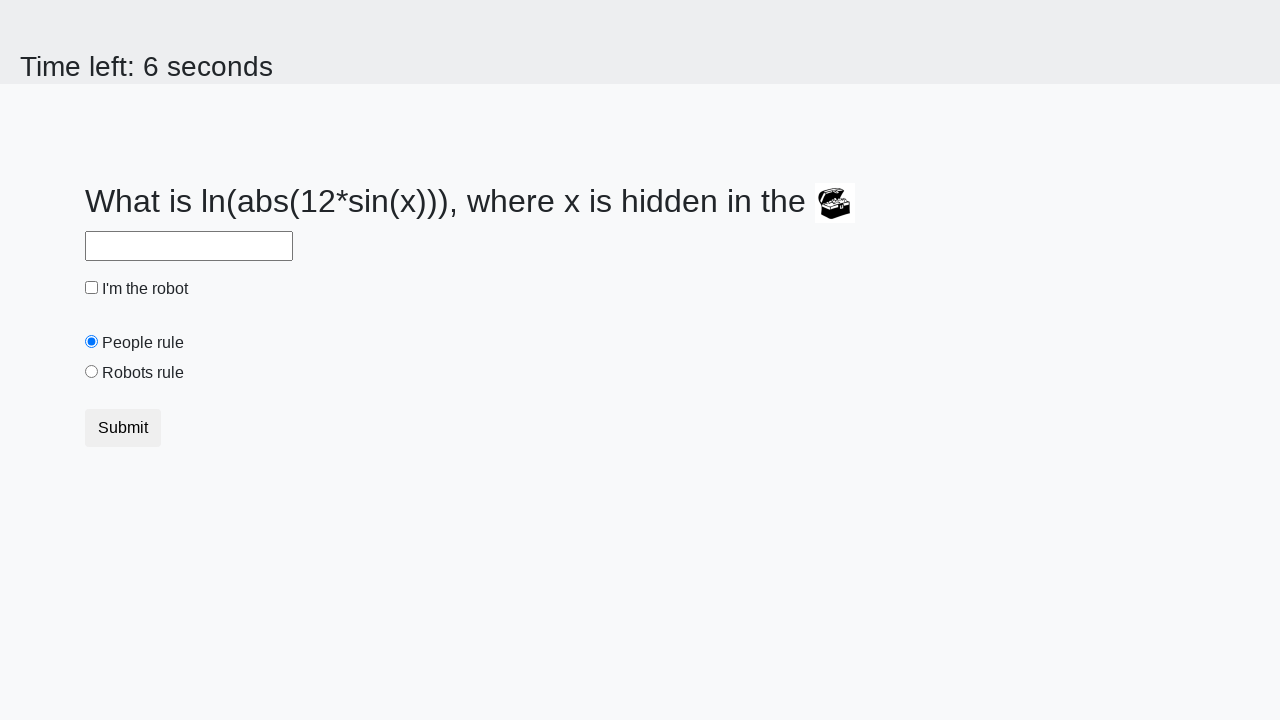

Extracted valuex attribute from treasure element: 650
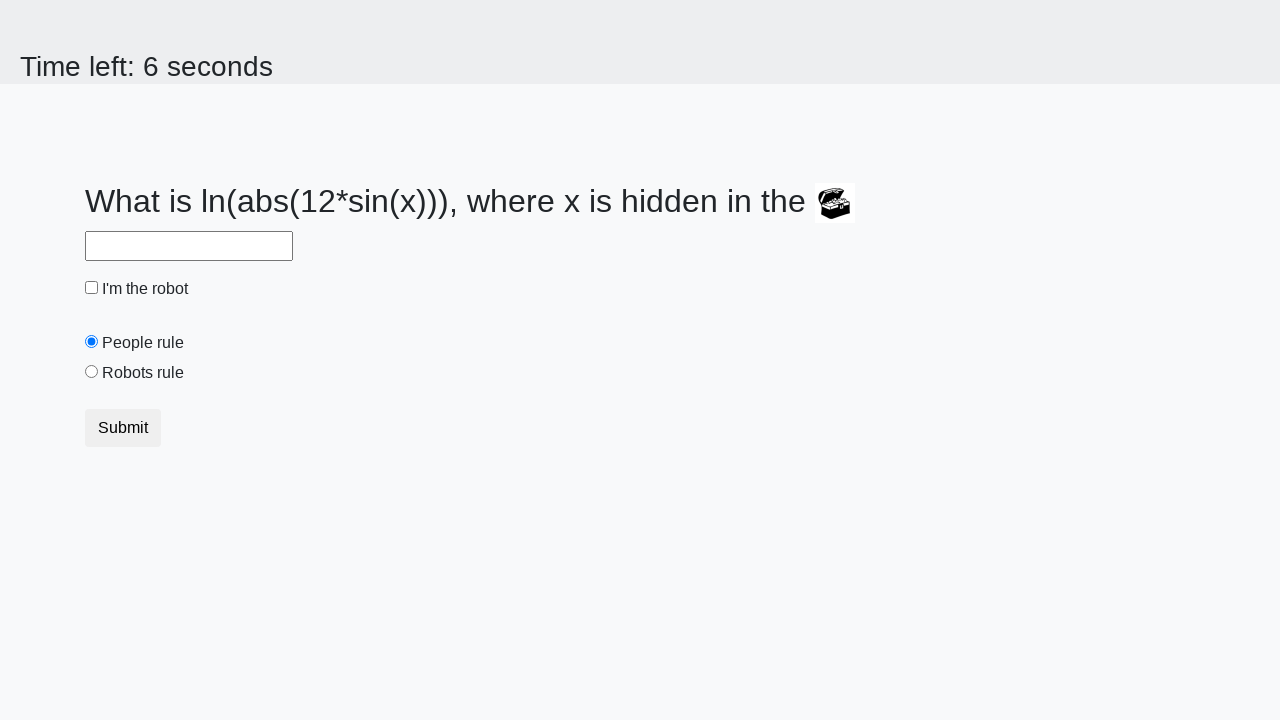

Calculated mathematical result: 1.2966536421520853
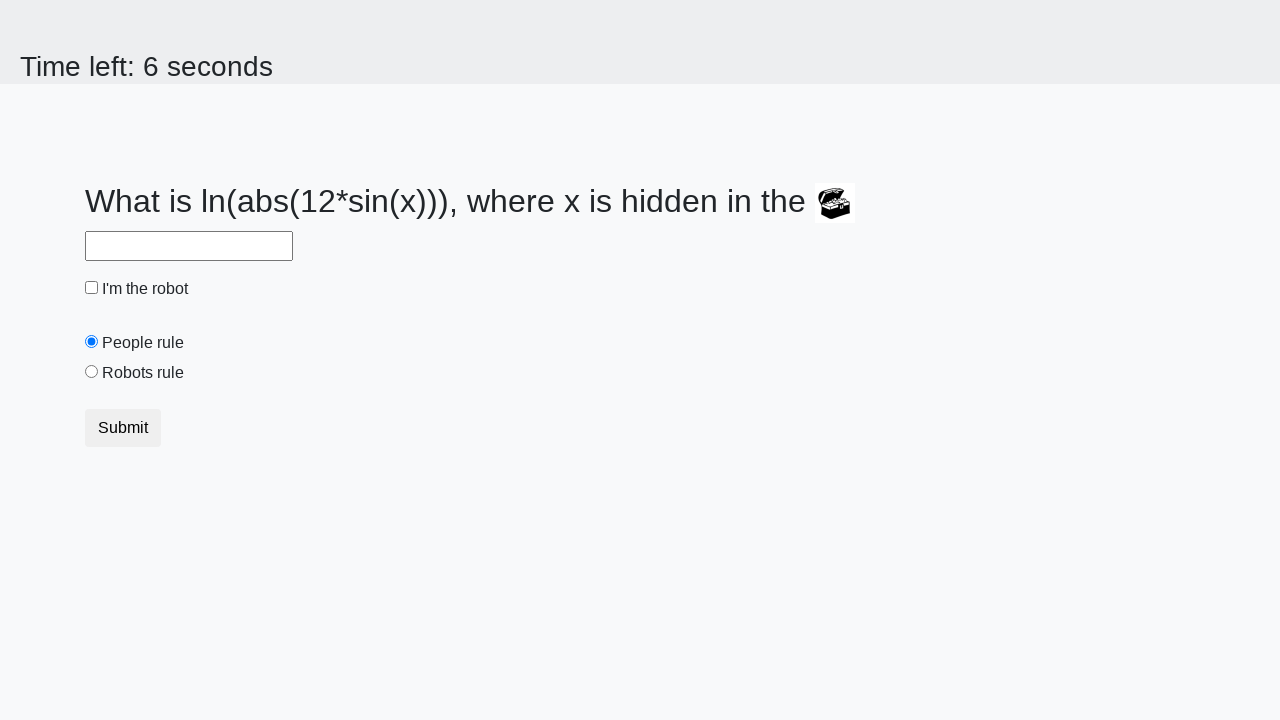

Filled answer field with calculated value on #answer
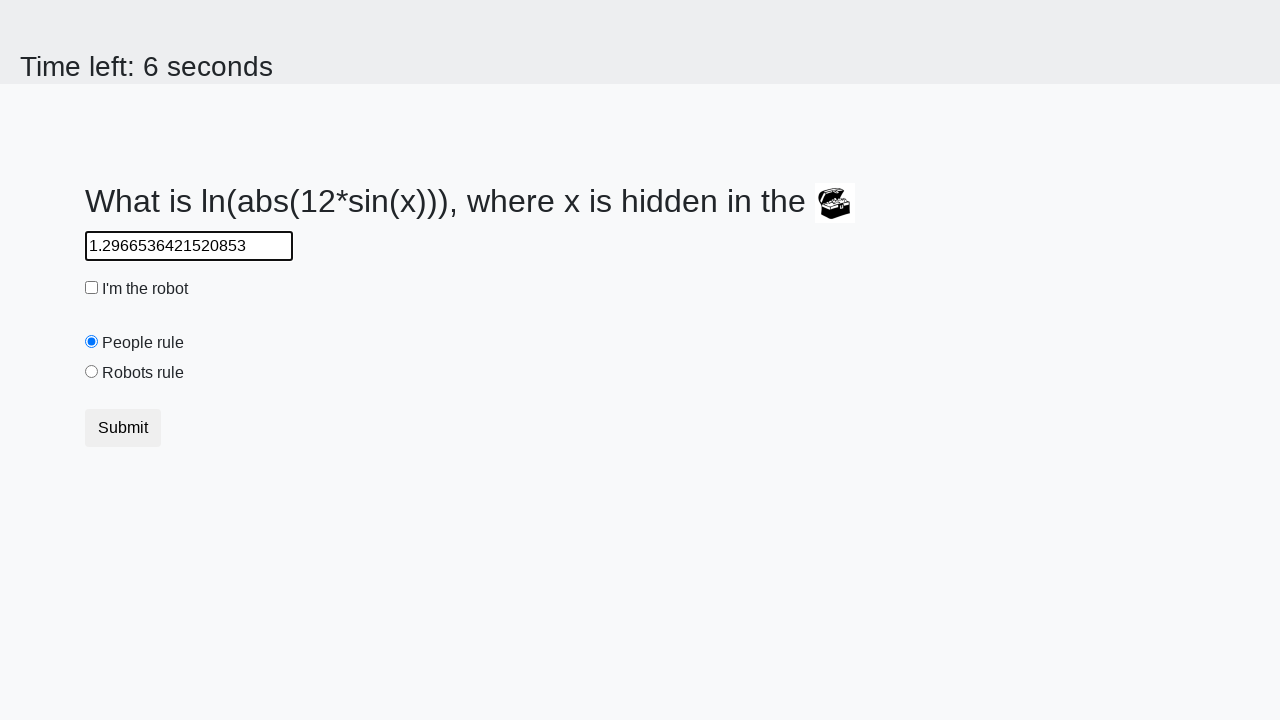

Checked the robot checkbox at (92, 288) on #robotCheckbox
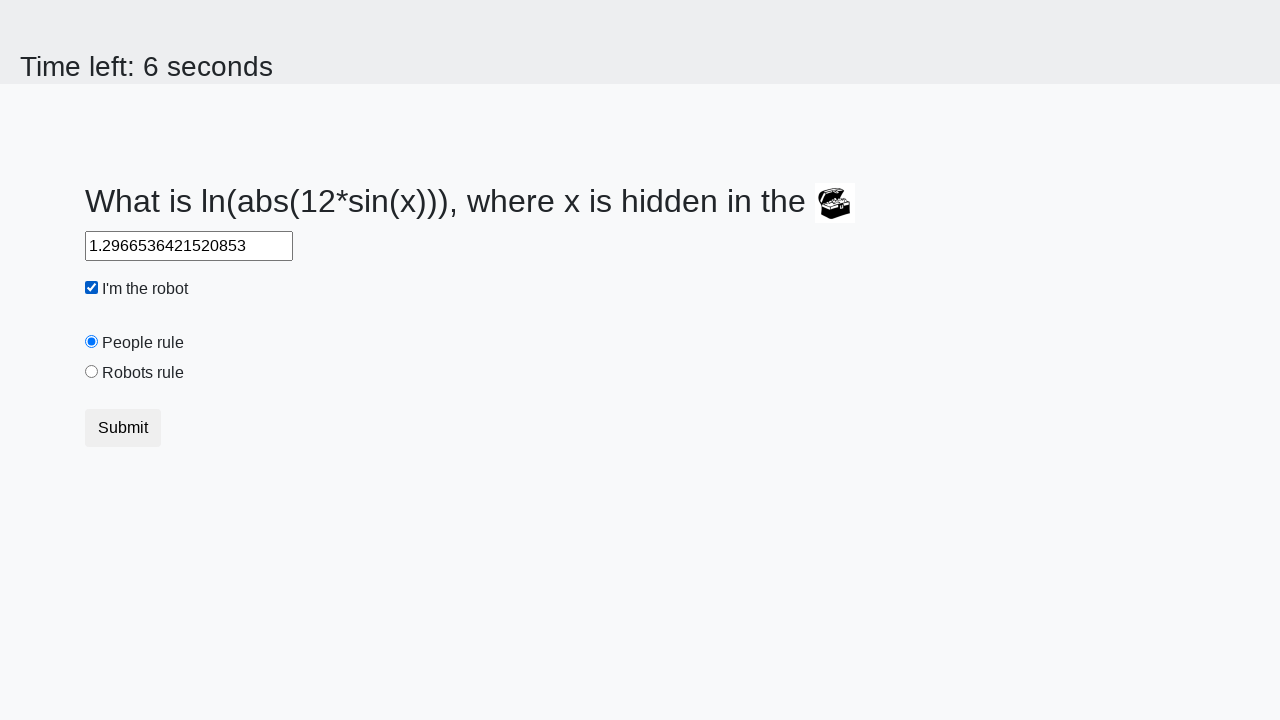

Selected the robots rule radio button at (92, 372) on #robotsRule
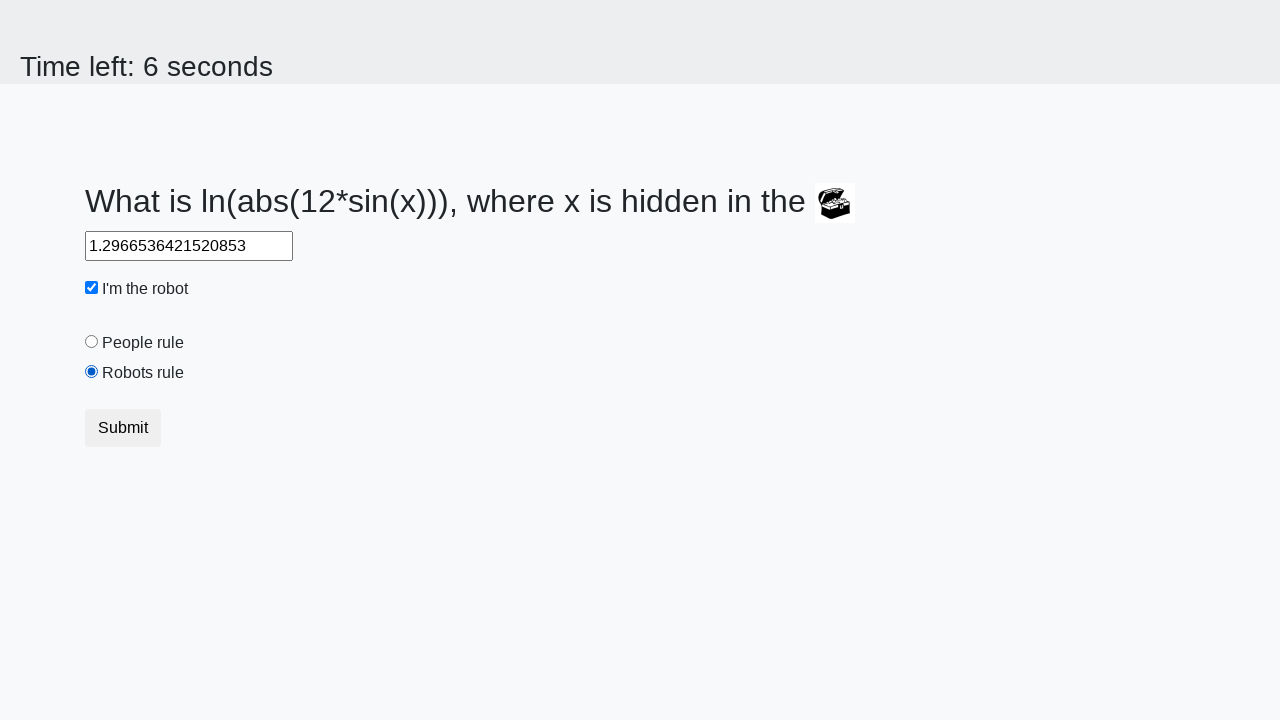

Submitted the form at (123, 428) on .btn.btn-default
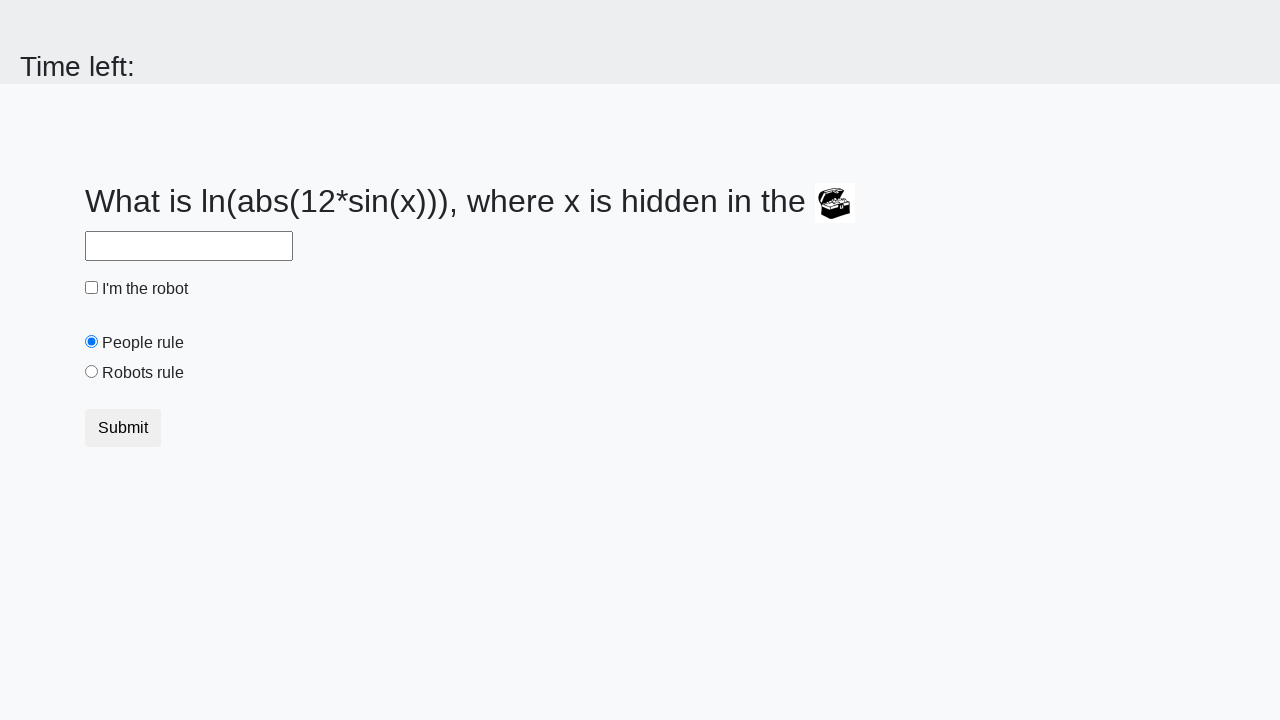

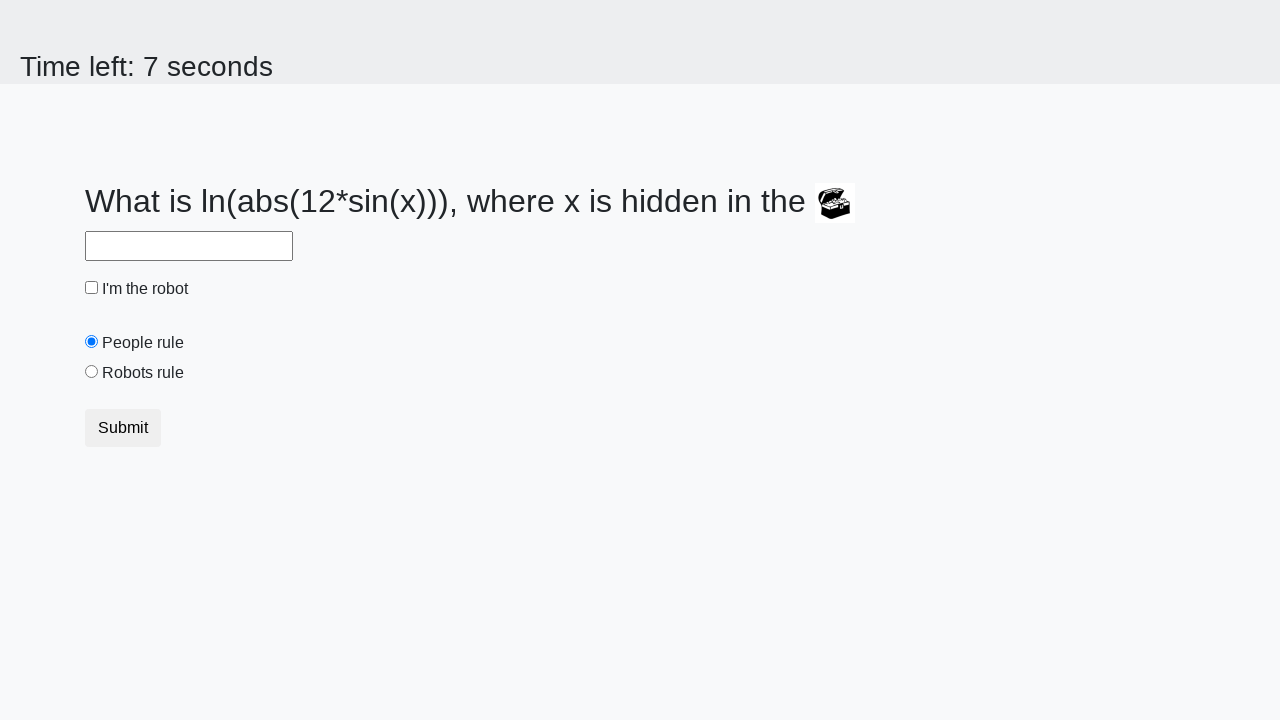